Tests empty login form submission error handling by clicking login without credentials, verifying the error message appears, then closing it and verifying it disappears.

Starting URL: https://the-internet.herokuapp.com/

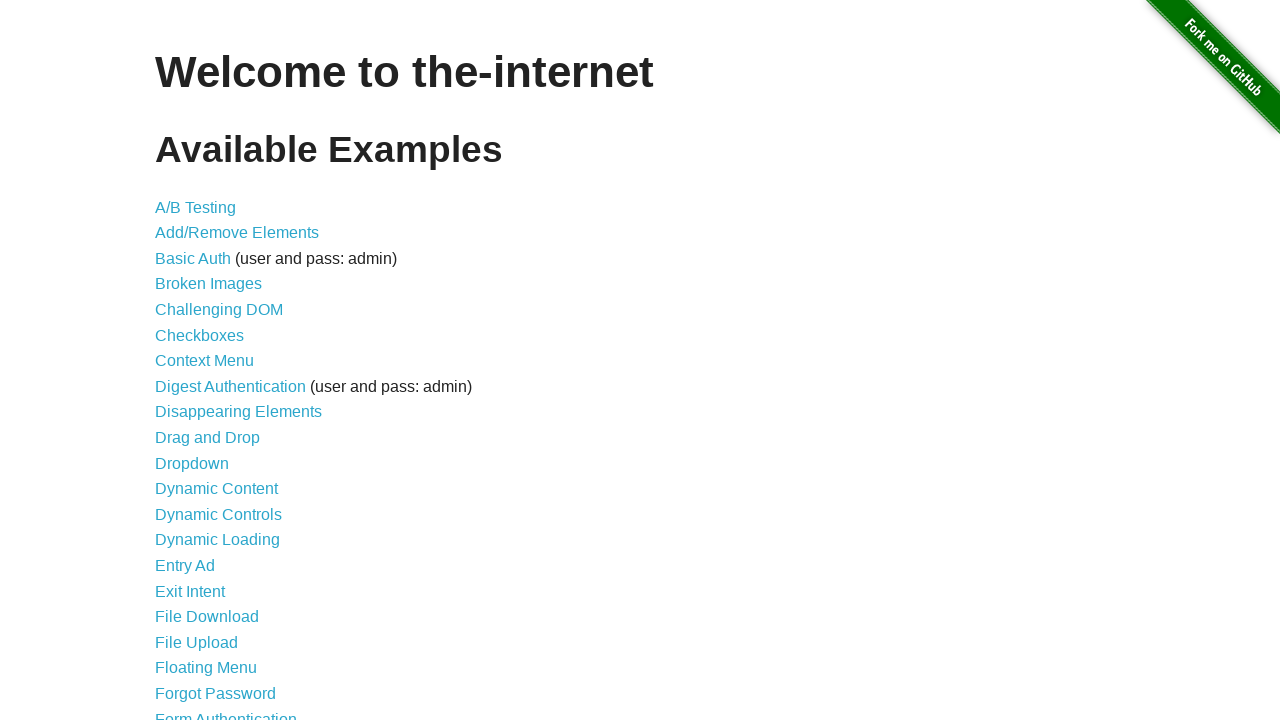

Clicked on Form Authentication link to navigate to login page at (226, 712) on text=Form Authentication
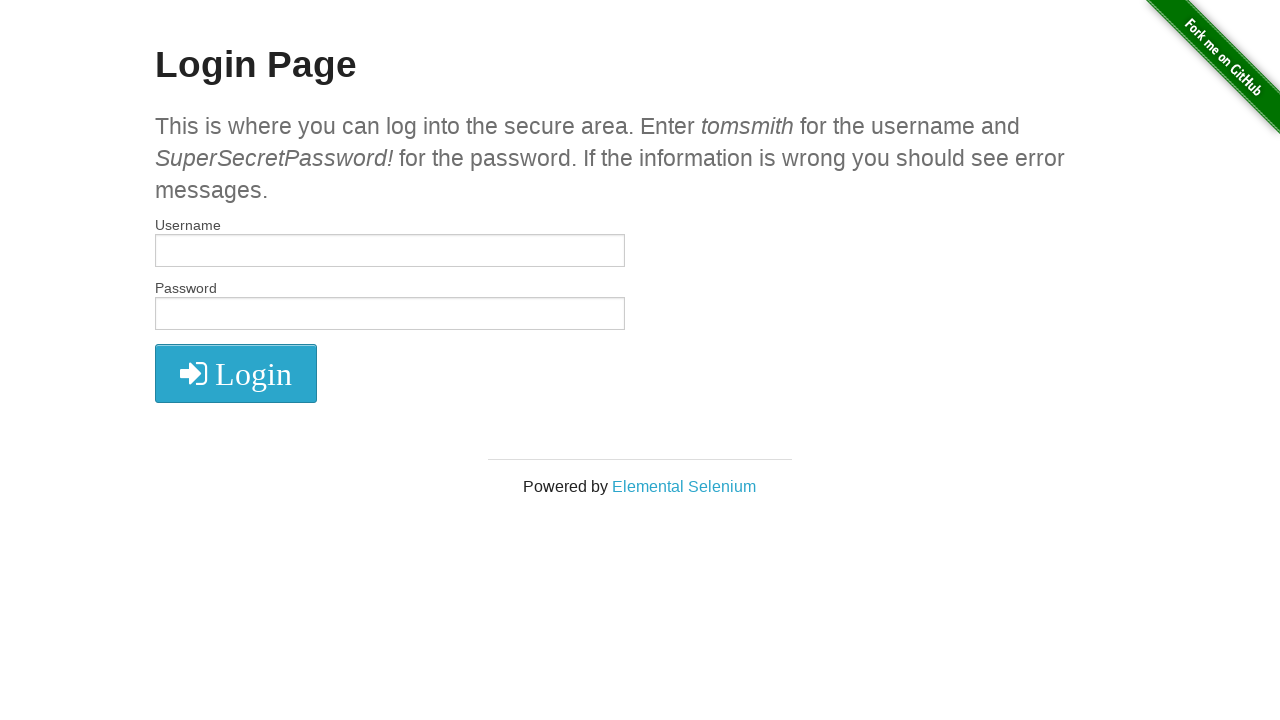

Login form loaded with username field visible
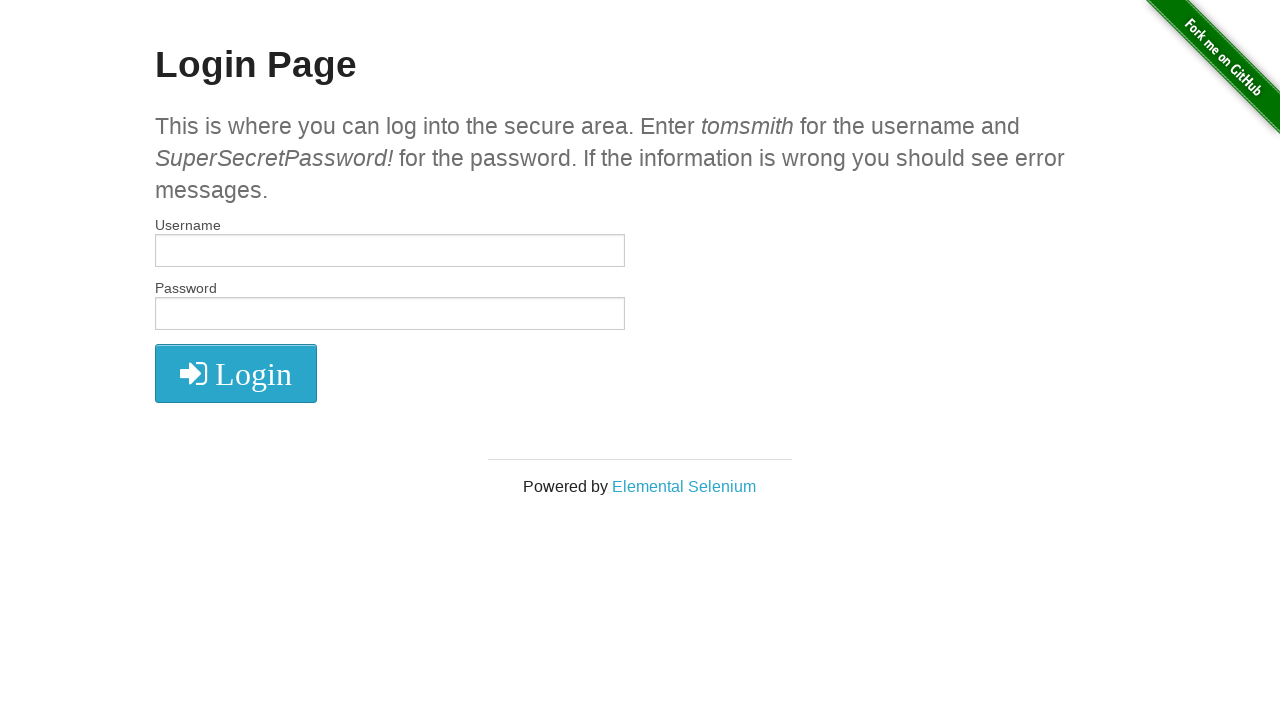

Clicked login button without entering credentials at (236, 374) on xpath=//i[text()=' Login']
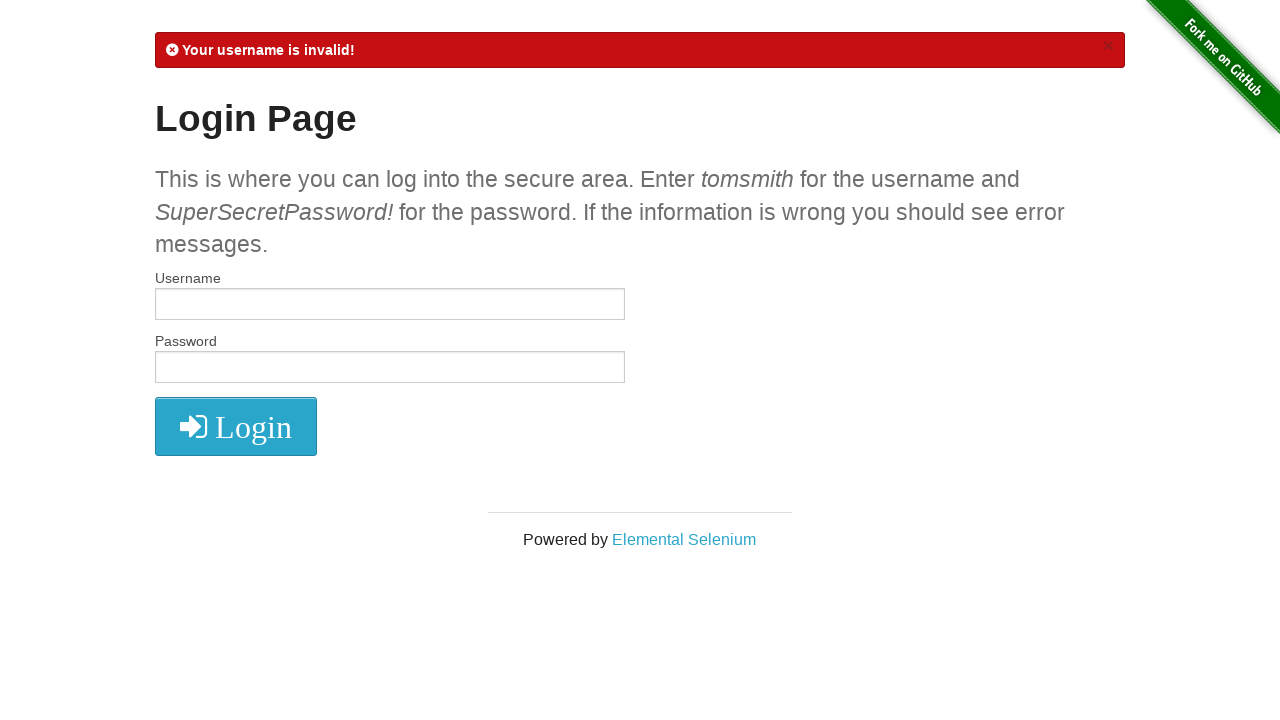

Error message appeared after attempting login with empty credentials
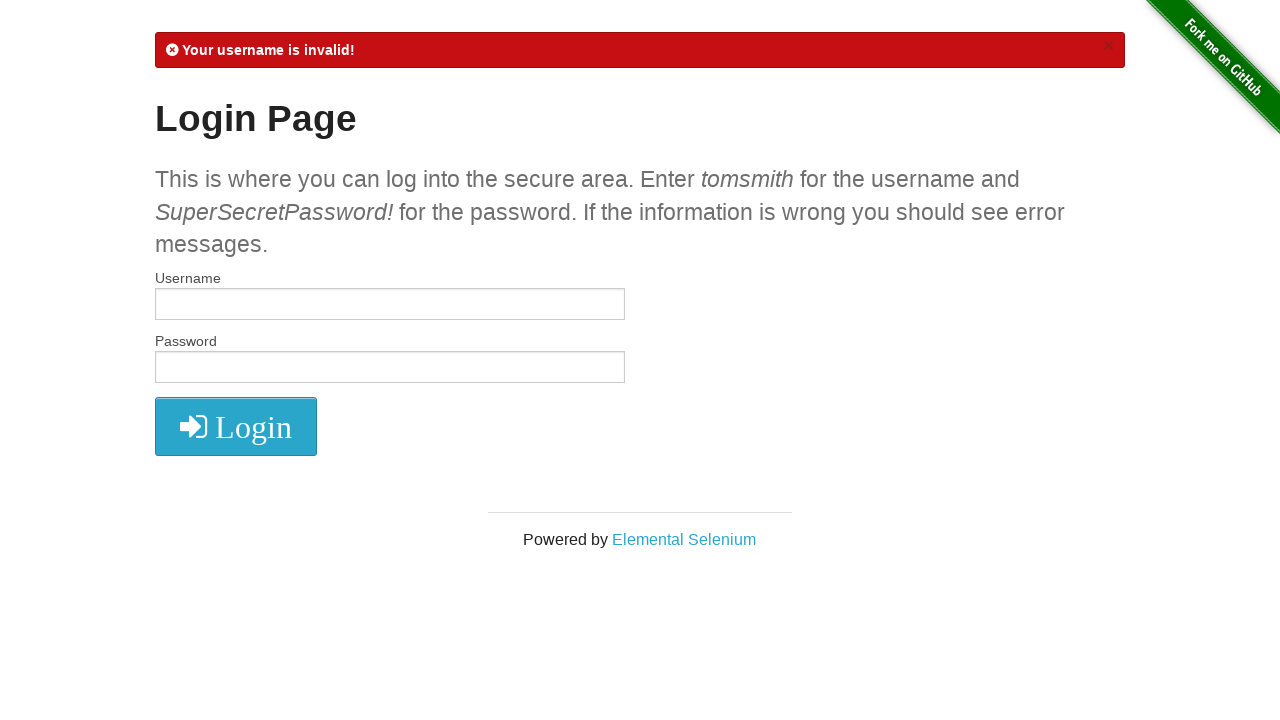

Clicked close button on error message at (1108, 46) on .close
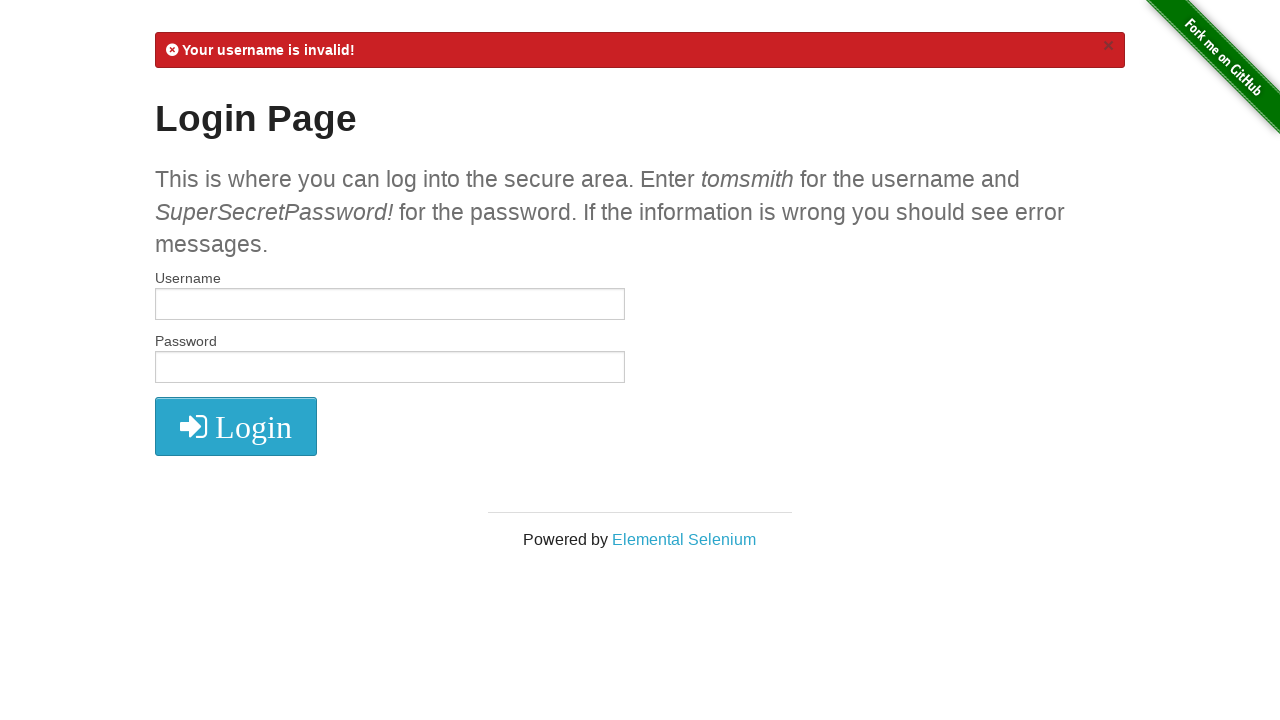

Error message disappeared after closing
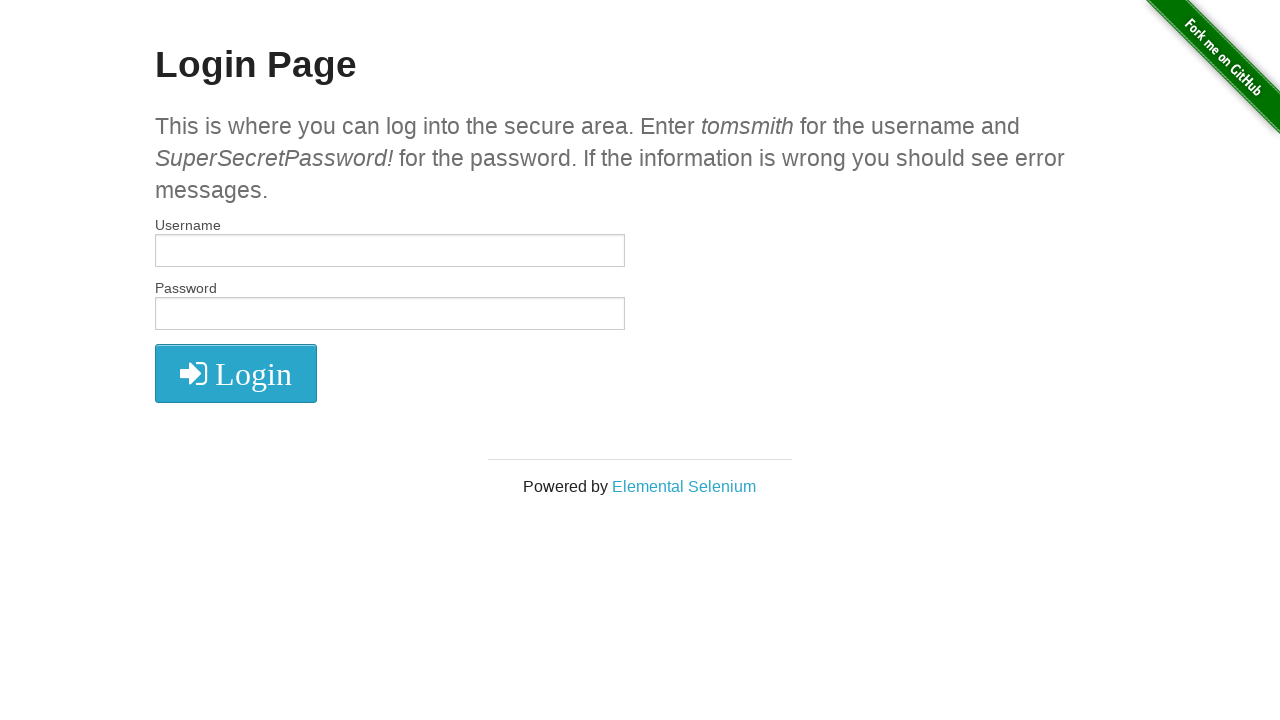

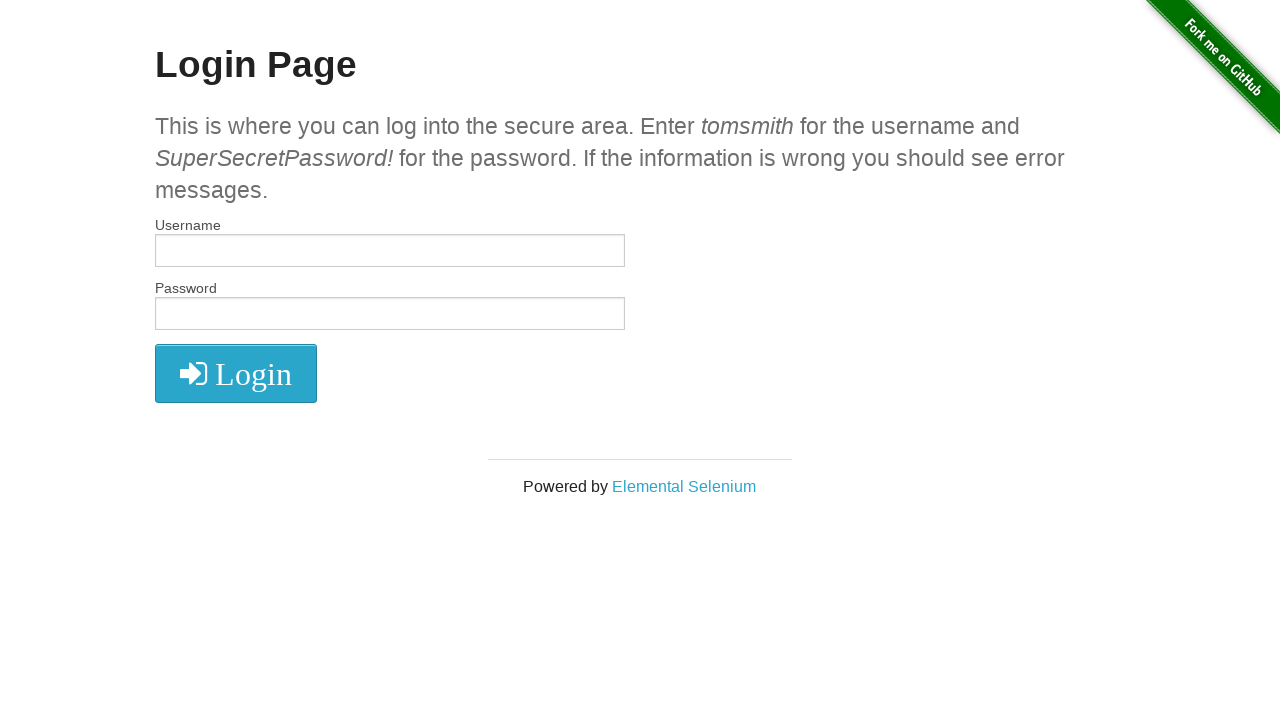